Clicks on the Team link and verifies the three team member names are displayed correctly

Starting URL: http://www.99-bottles-of-beer.net/

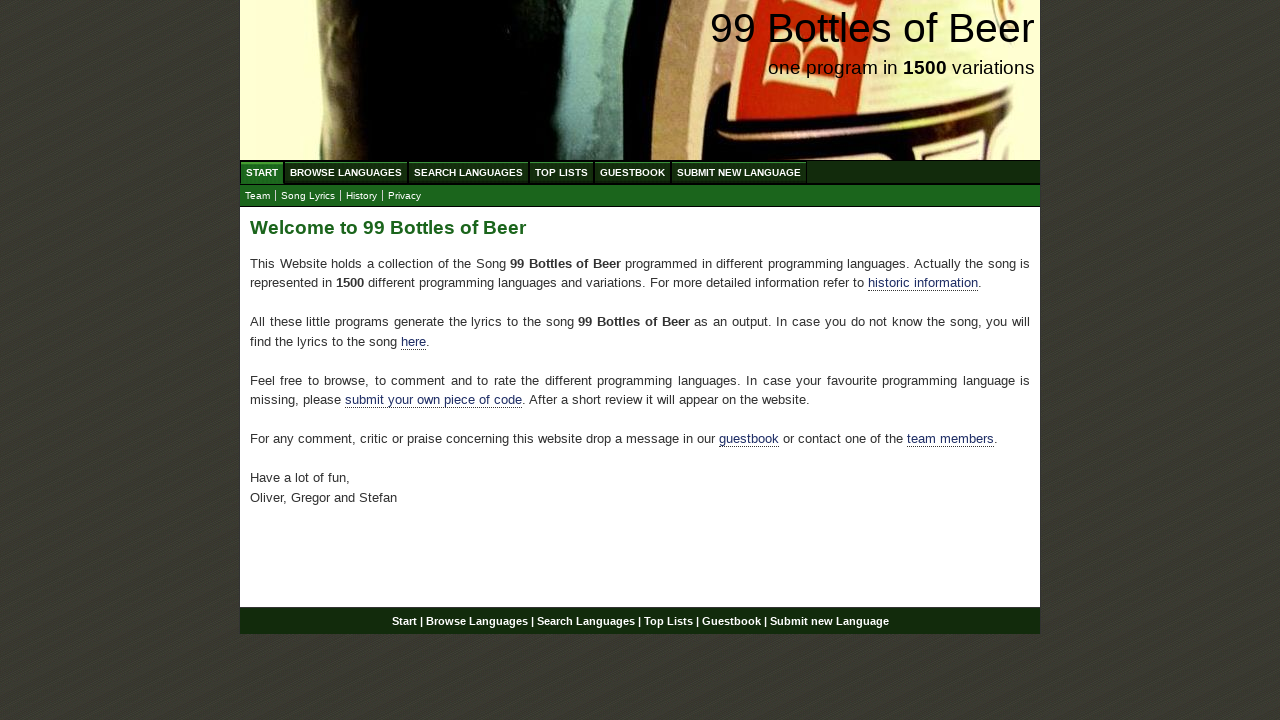

Clicked on the Team link at (258, 196) on a:has-text('Team')
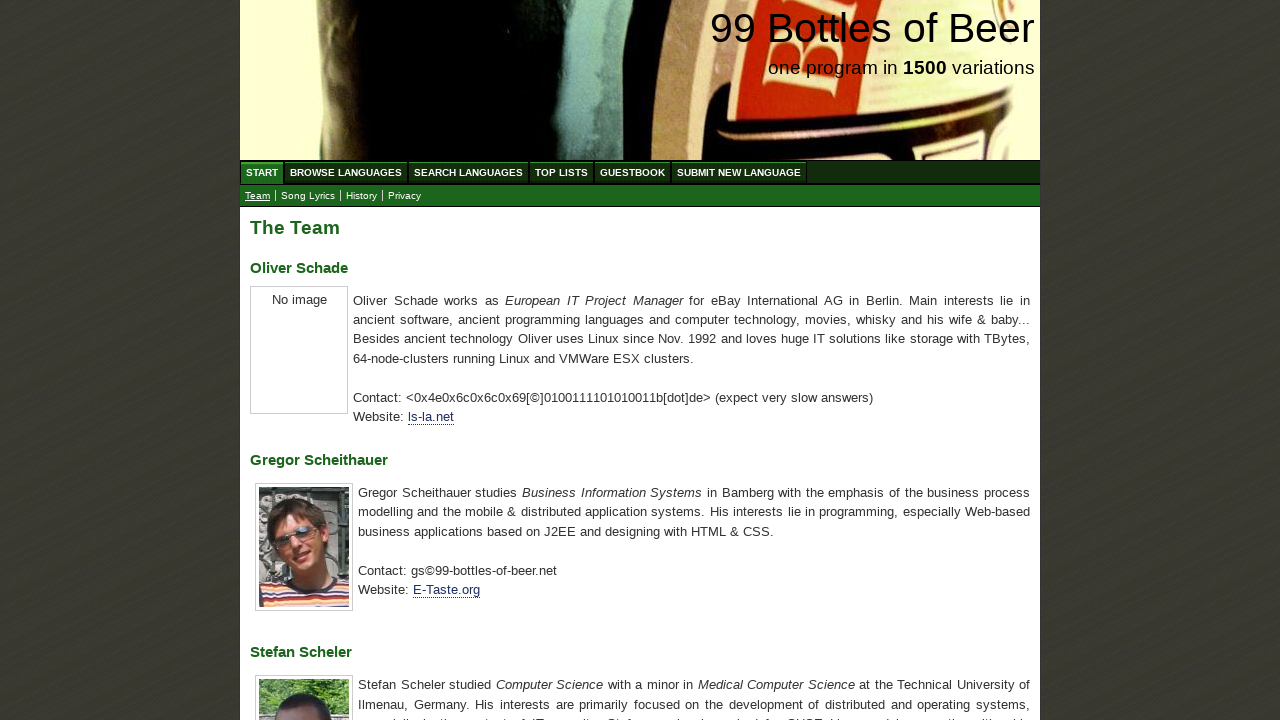

Team member names loaded (h3 elements appeared)
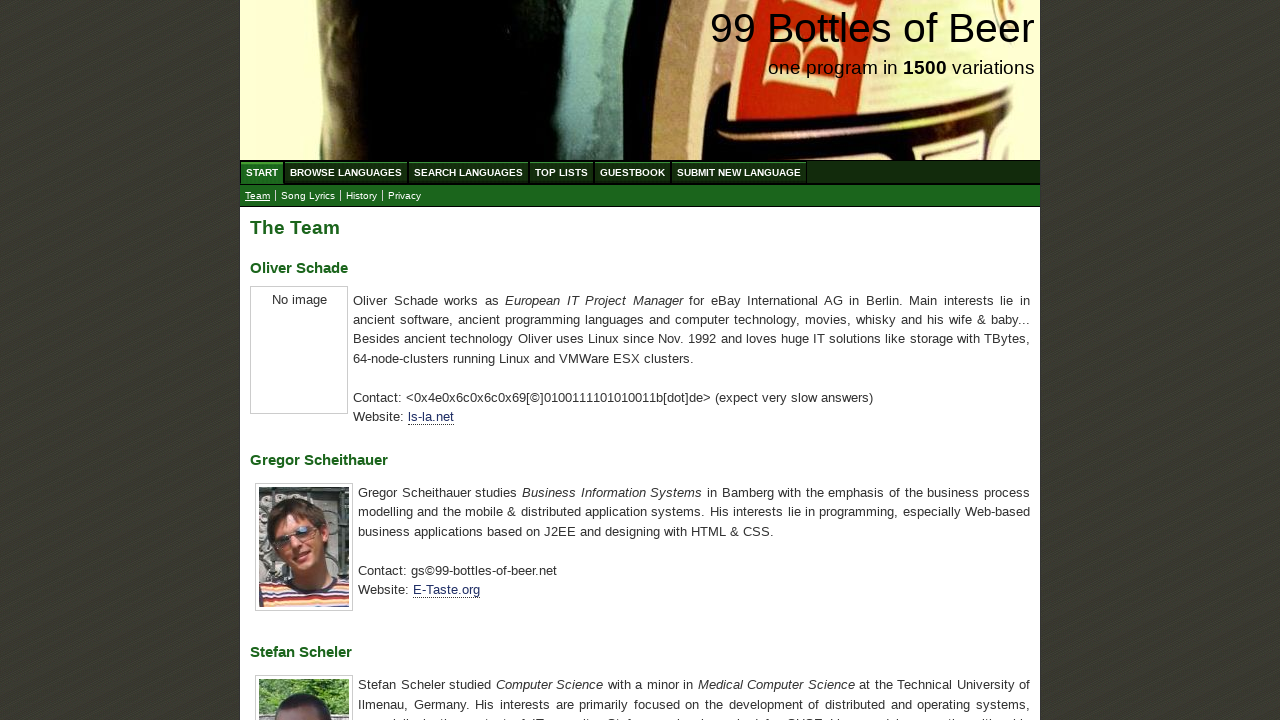

Retrieved all h3 elements containing team member names
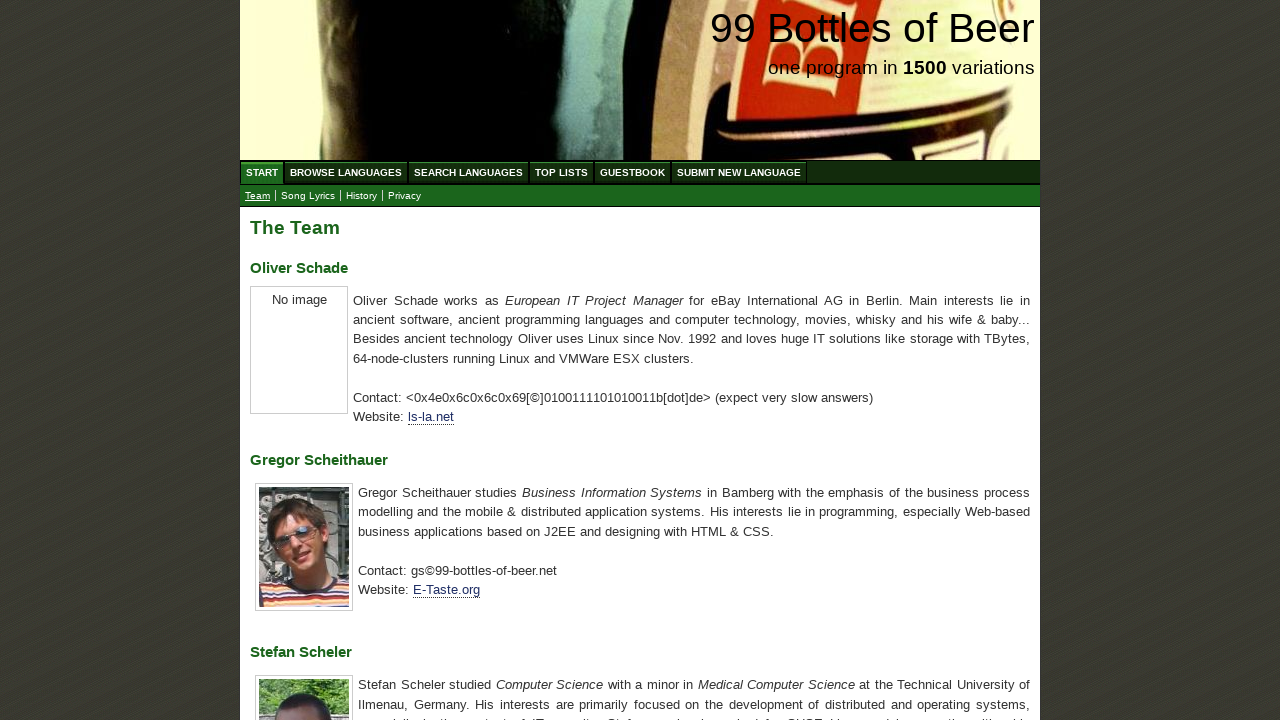

Verified team member name 'Oliver Schade' is displayed correctly
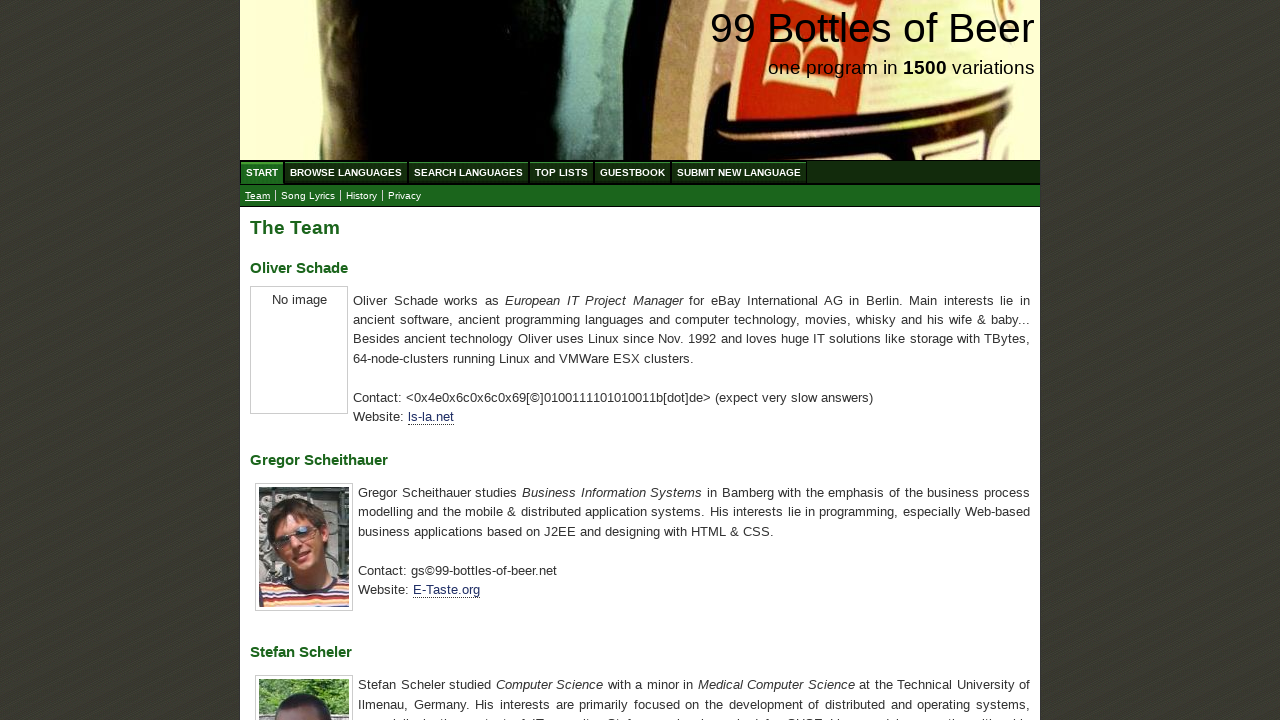

Verified team member name 'Gregor Scheithauer' is displayed correctly
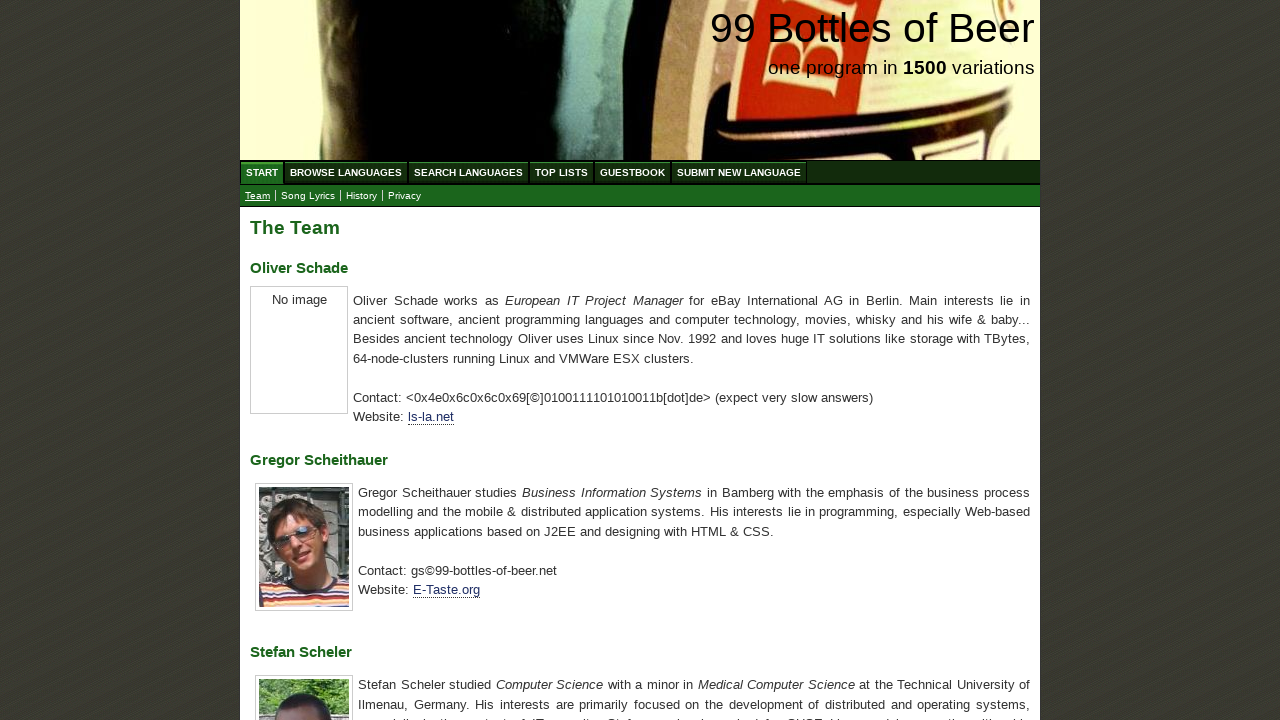

Verified team member name 'Stefan Scheler' is displayed correctly
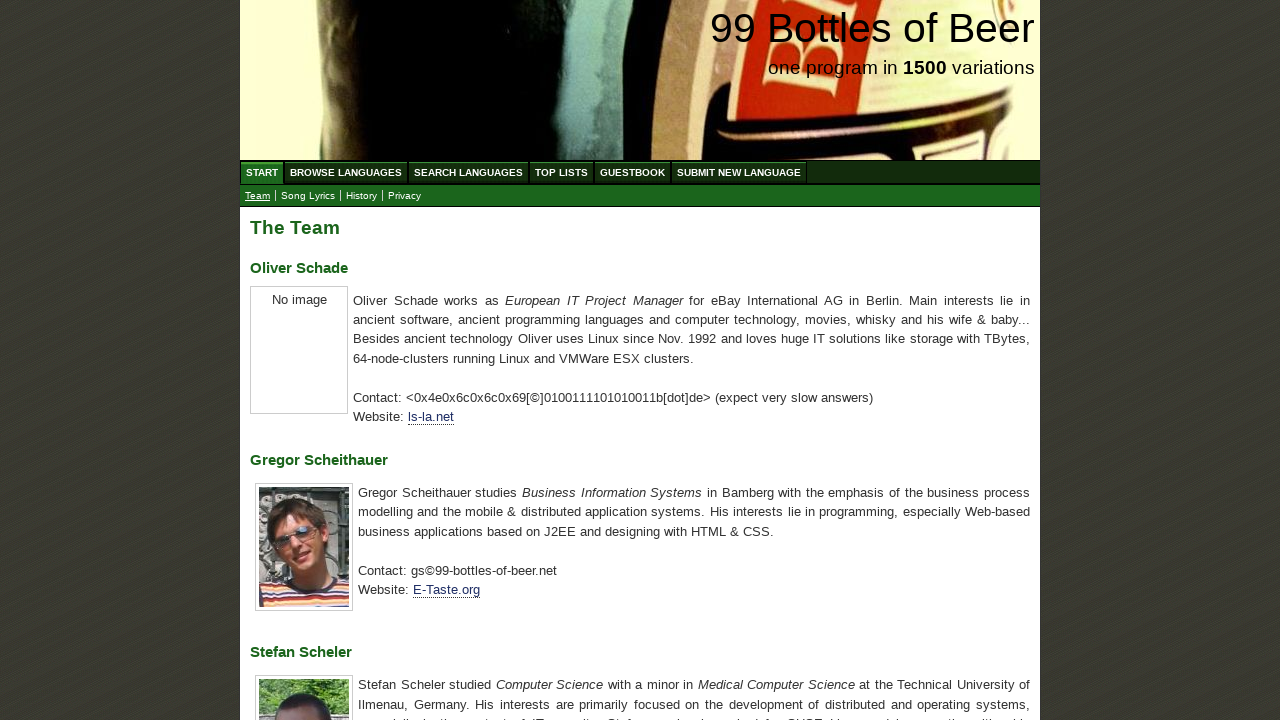

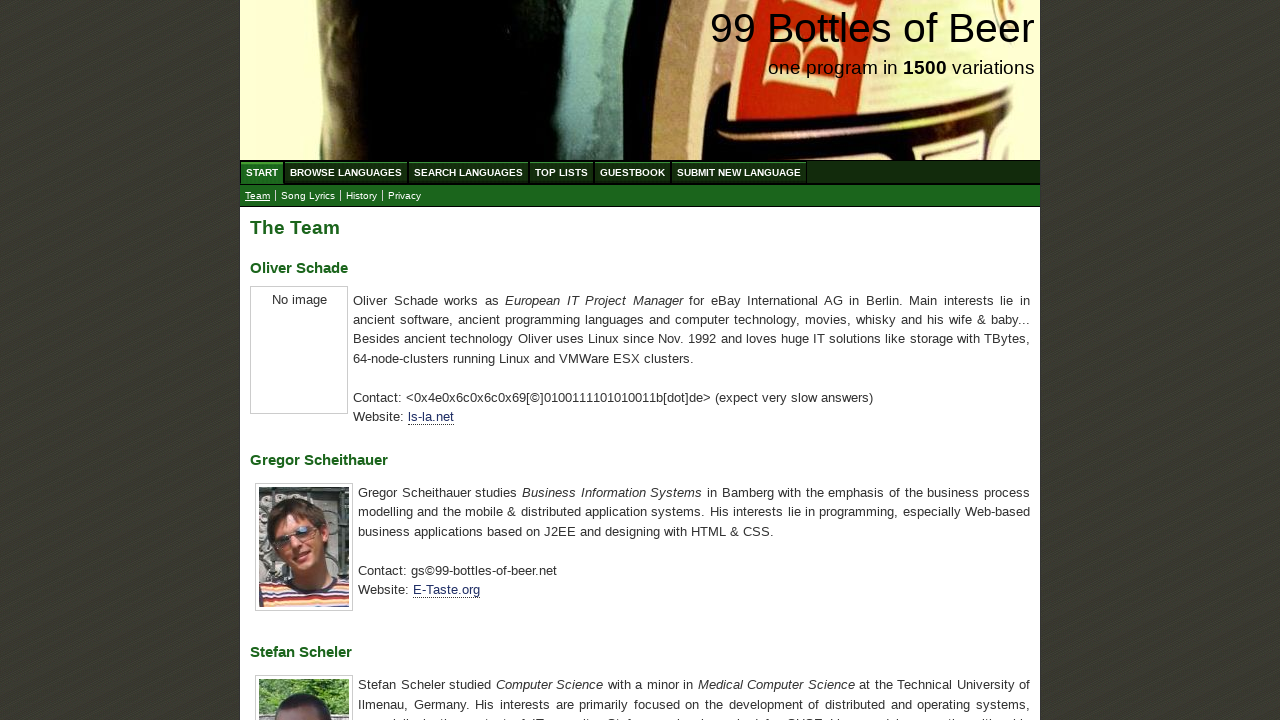